Tests date picker functionality by selecting a specific date and verifying the selection

Starting URL: https://rahulshettyacademy.com/seleniumPractise/#/offers

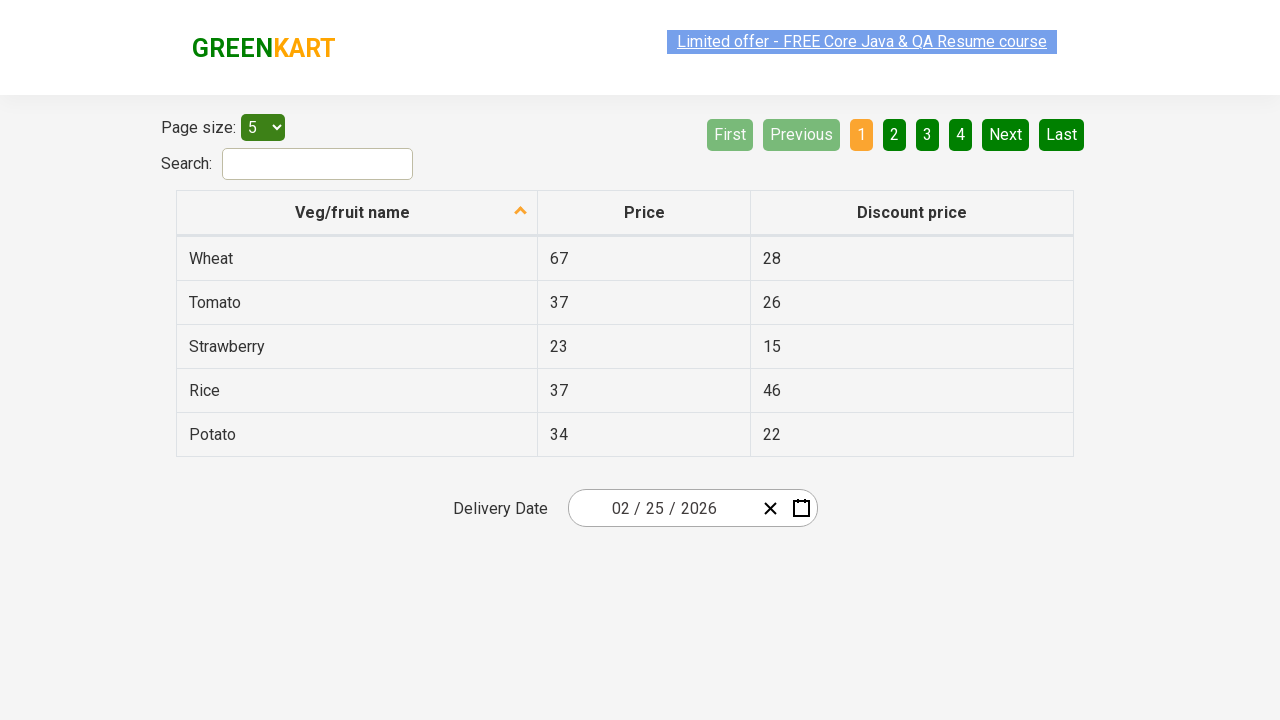

Navigated to offers page
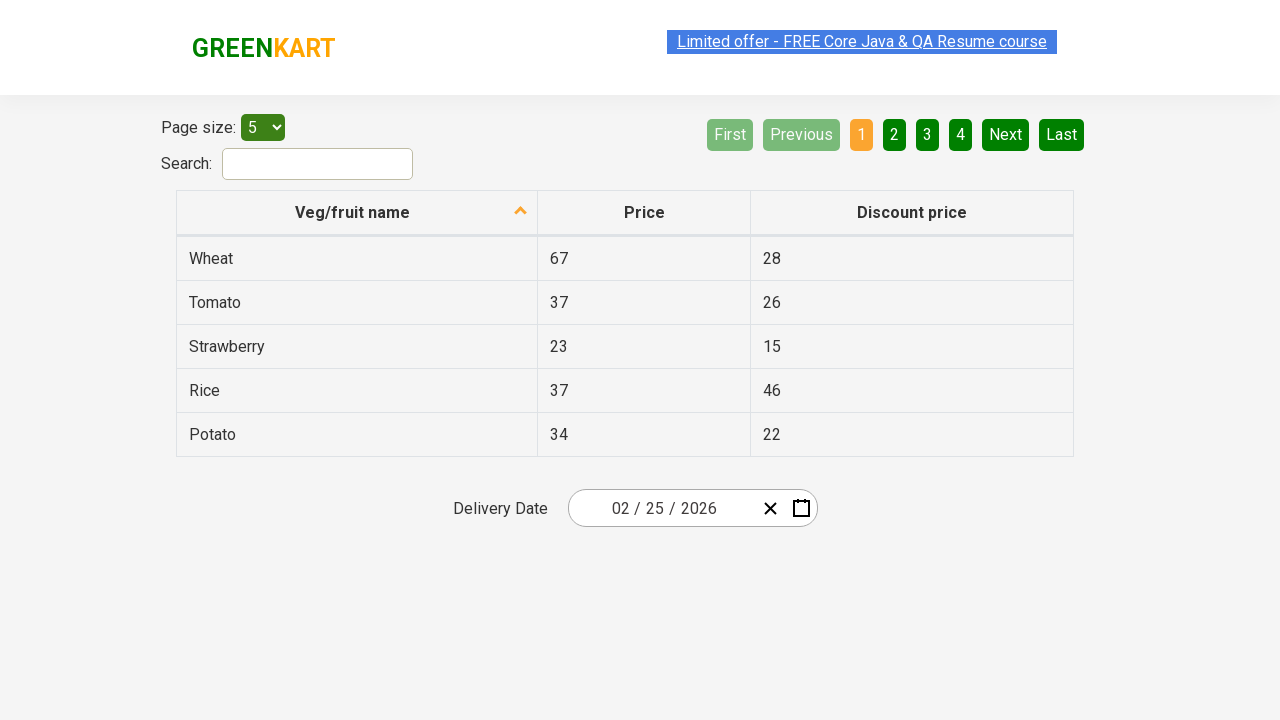

Clicked calendar button to open date picker at (801, 508) on button.react-date-picker__calendar-button
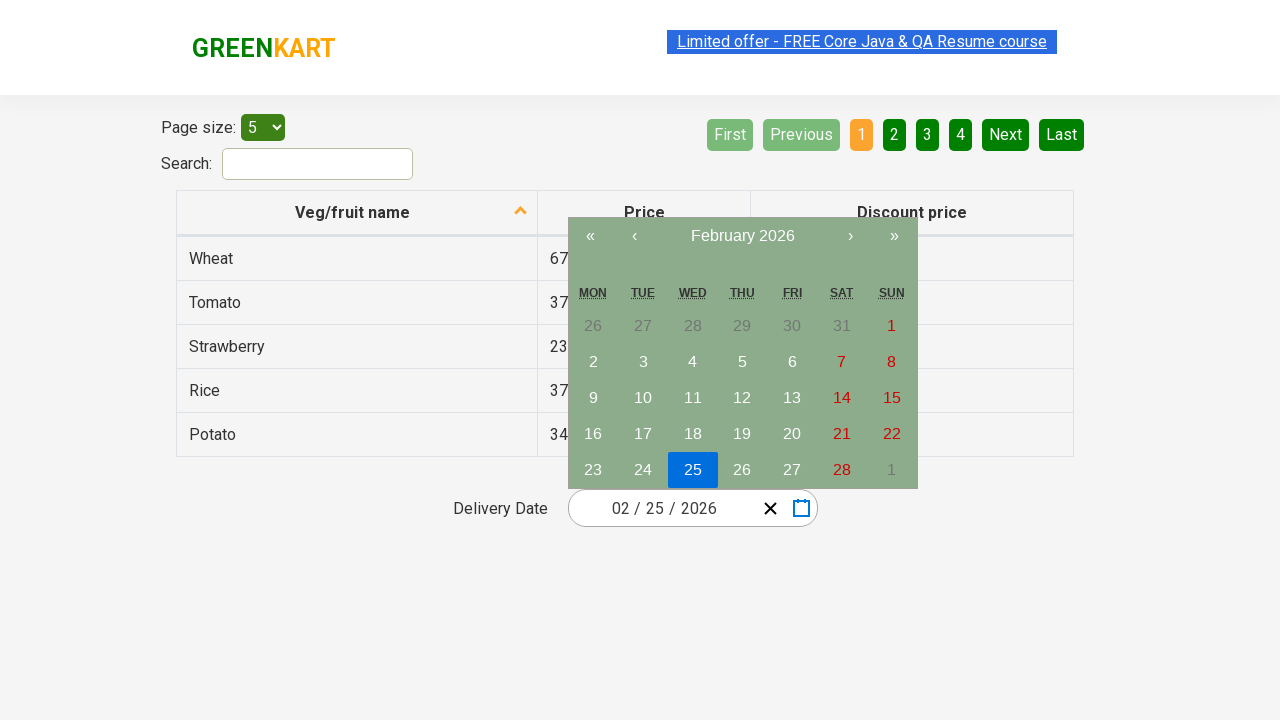

Clicked navigation label to navigate to month view at (742, 236) on .react-calendar__navigation__label
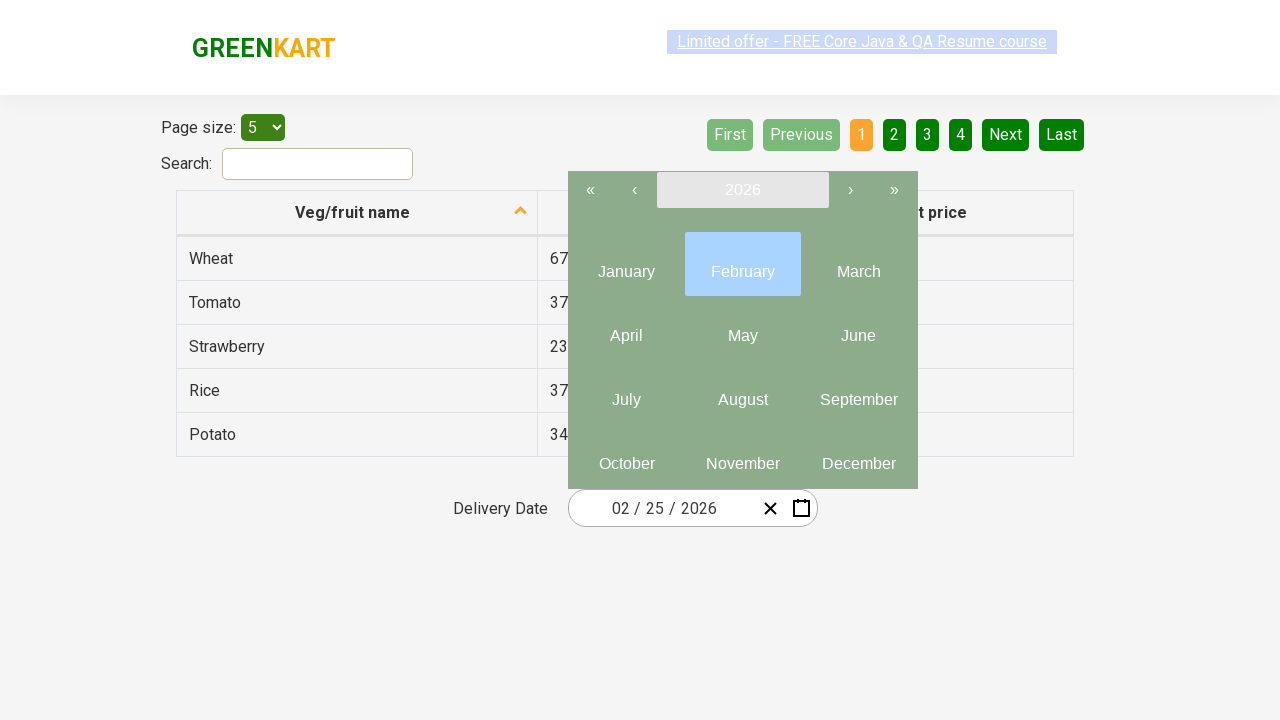

Clicked navigation label again to navigate to year view at (742, 190) on .react-calendar__navigation__label
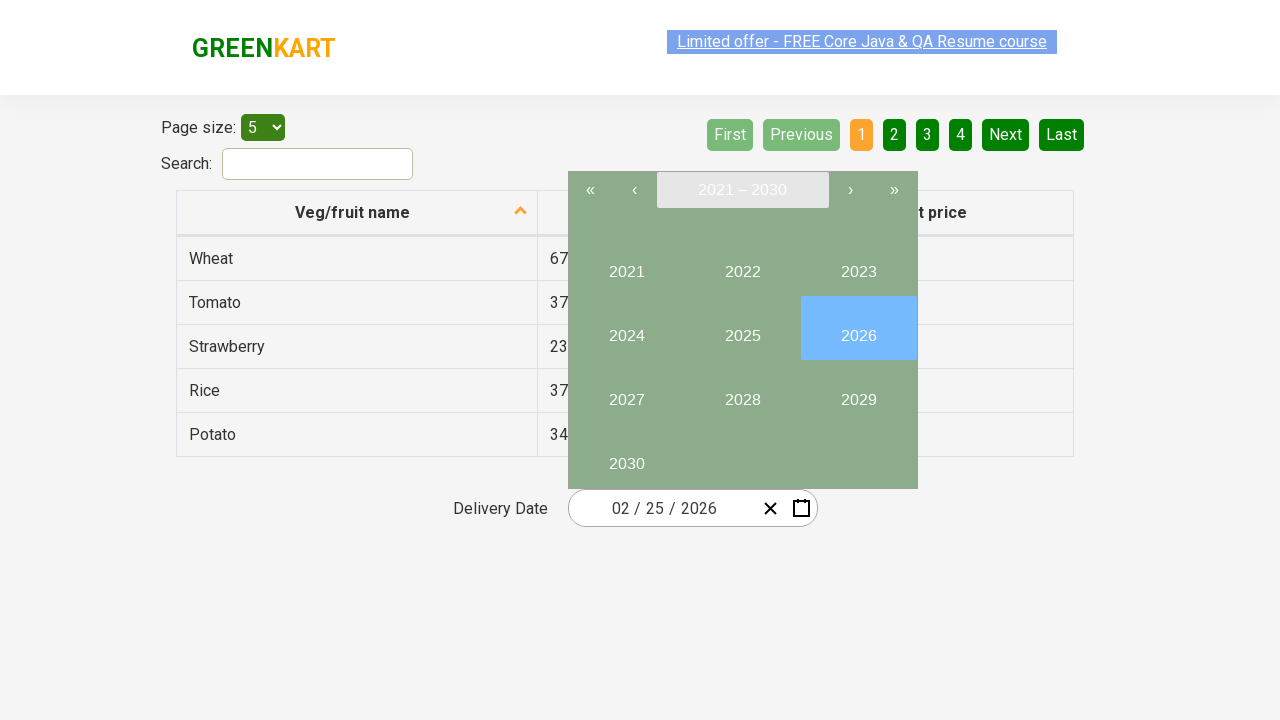

Selected year 2027 from year view at (626, 392) on button:has-text("2027")
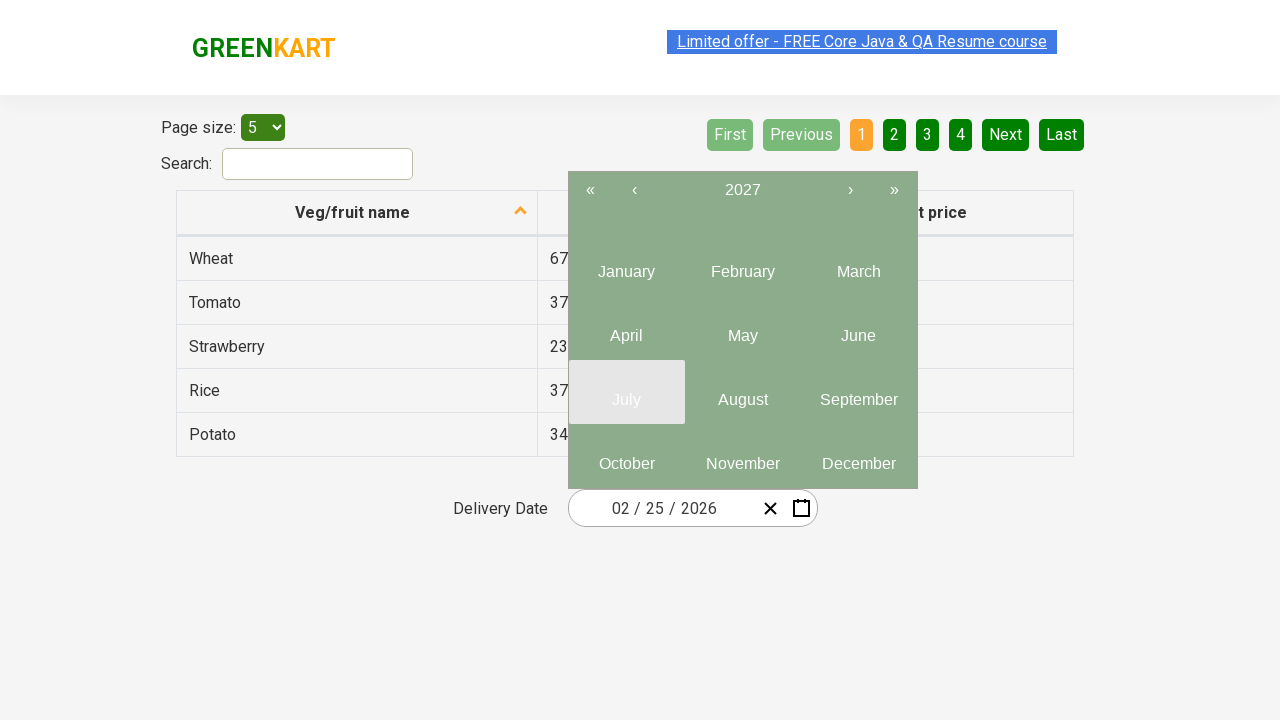

Selected month June (index 5) from month view at (858, 328) on .react-calendar__year-view__months__month >> nth=5
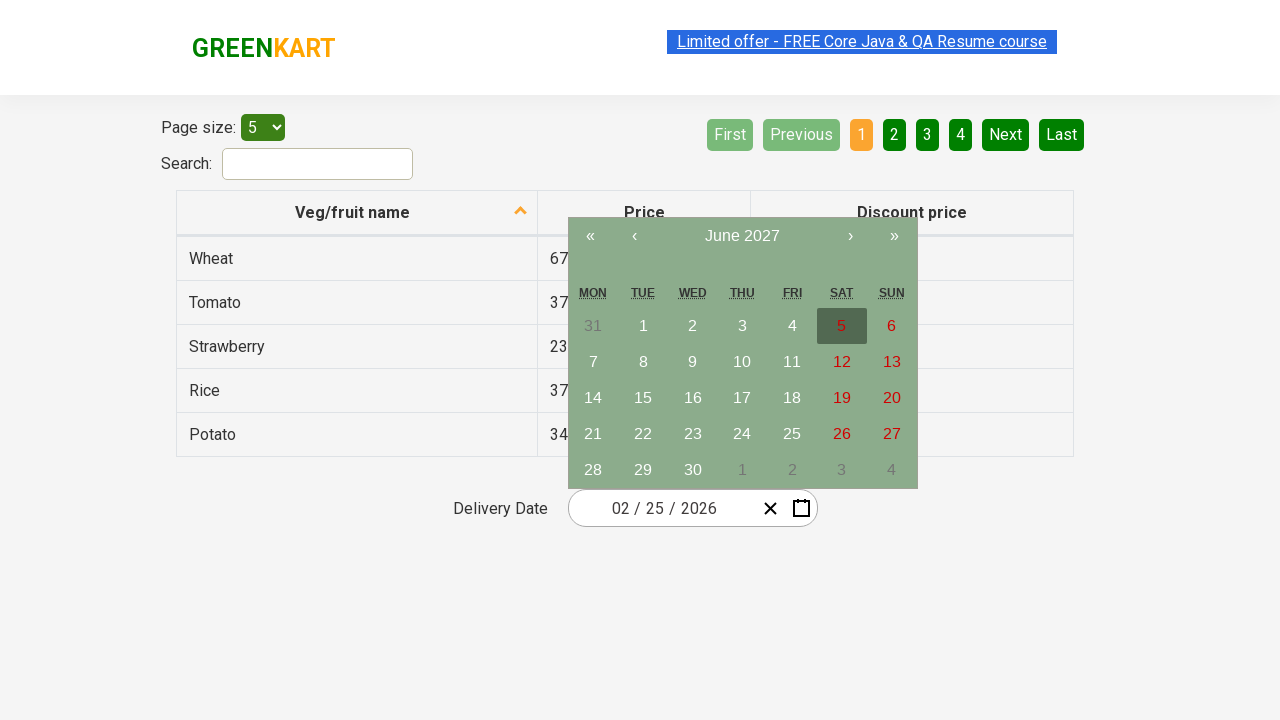

Selected date 15 from calendar at (643, 398) on abbr:has-text("15")
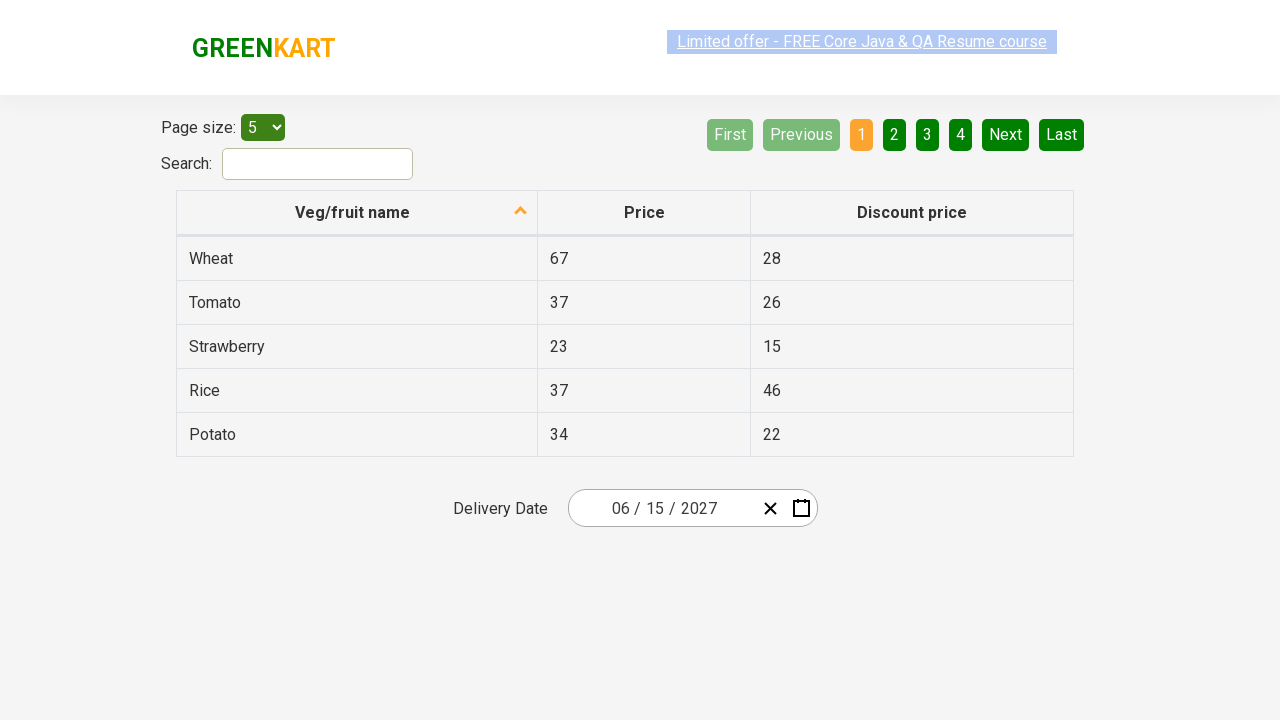

Date input fields loaded and populated
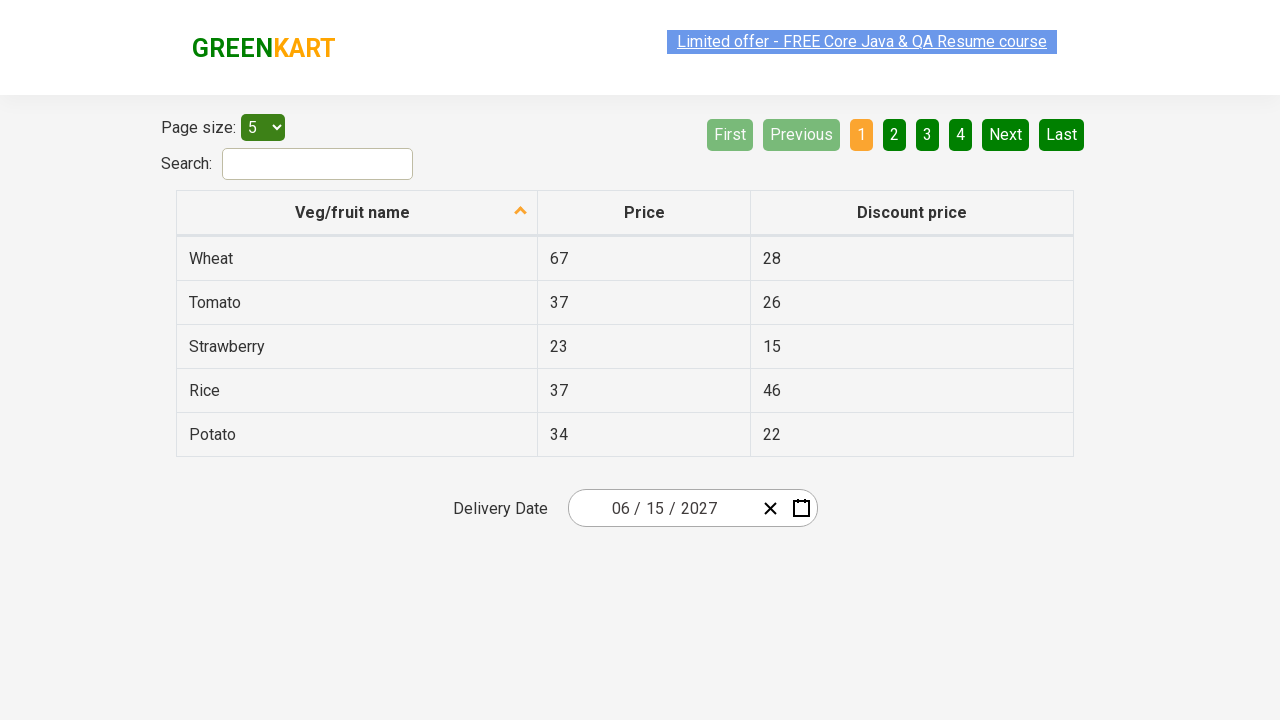

Verified input field 0 contains expected value '6'
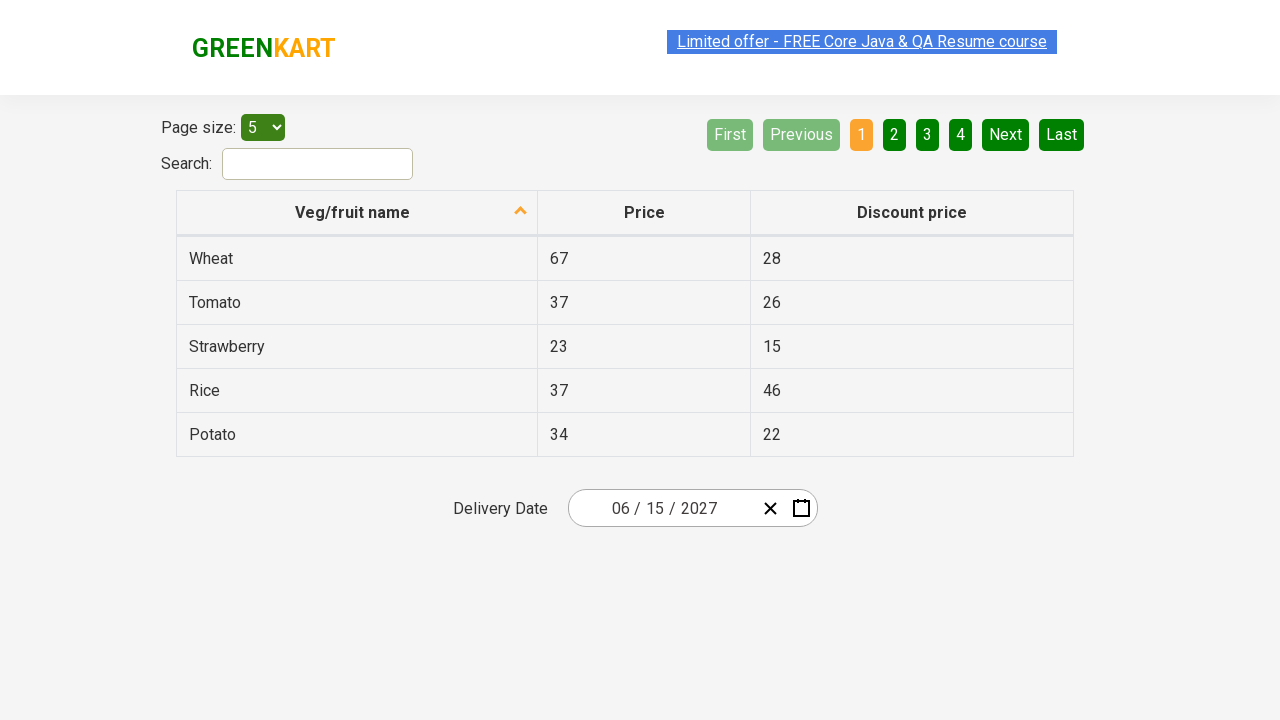

Verified input field 1 contains expected value '15'
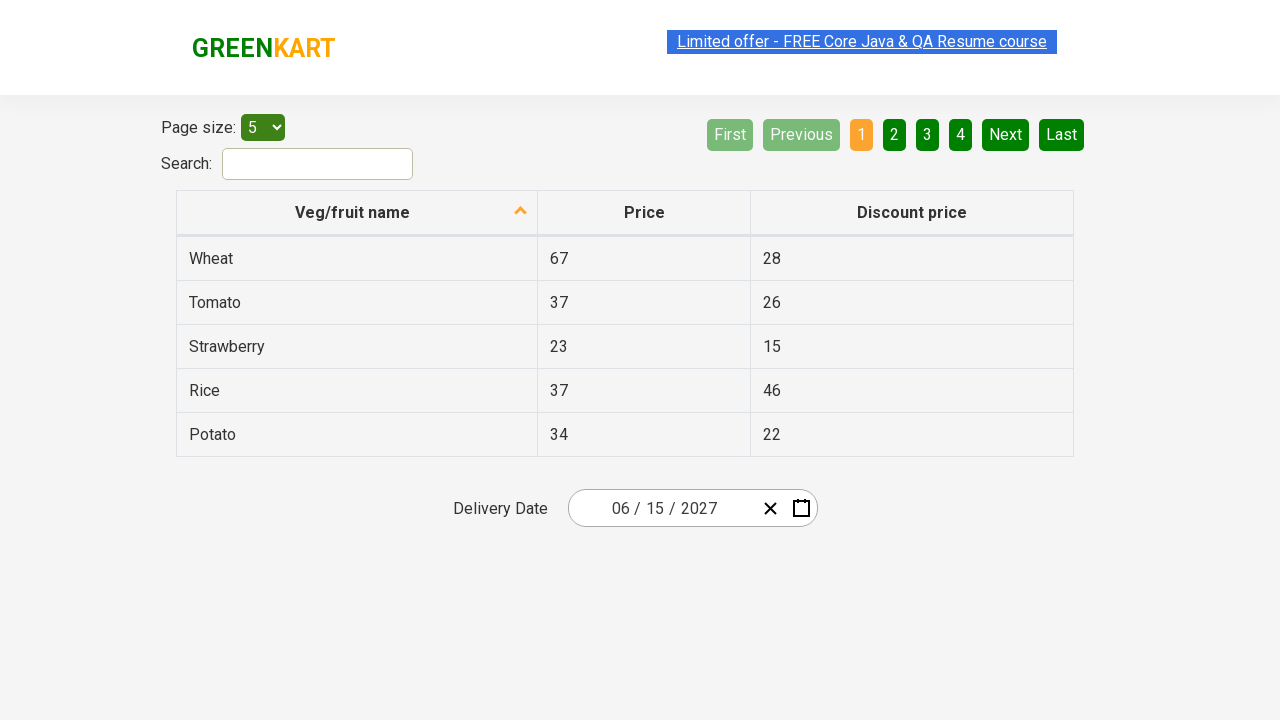

Verified input field 2 contains expected value '2027'
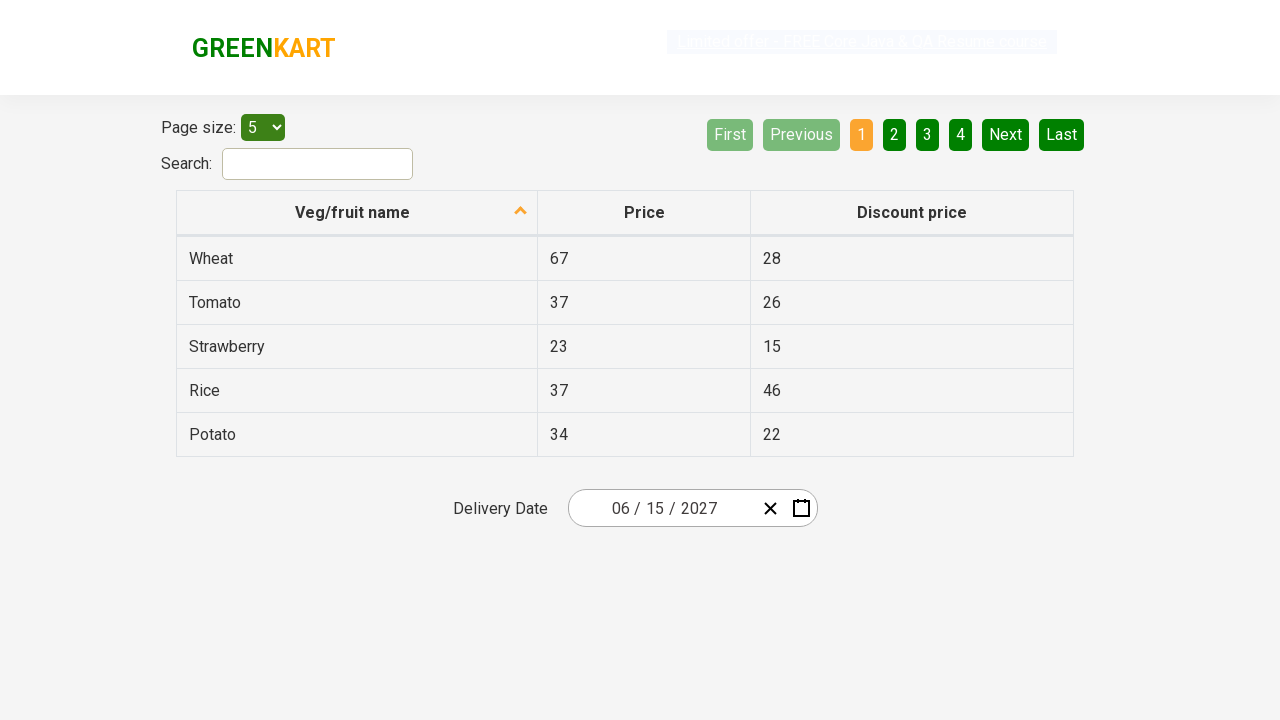

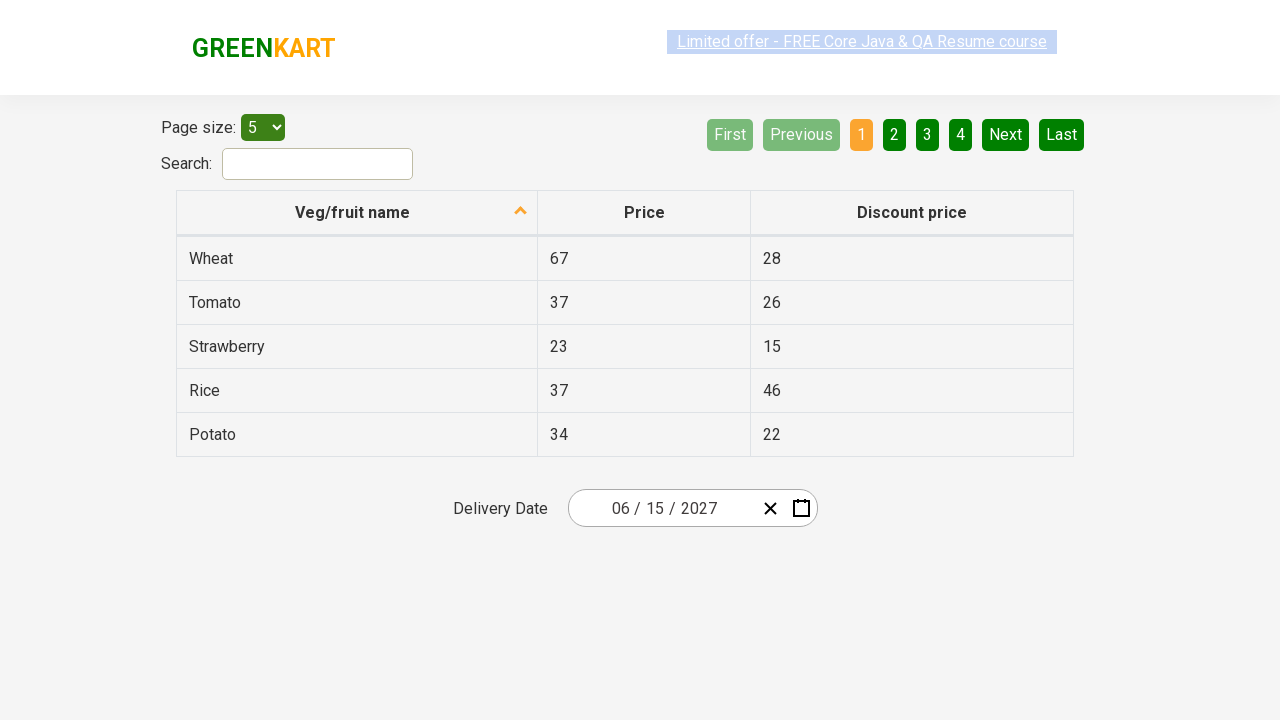